Tests hovering over a tooltip trigger text and verifying the tooltip message appears

Starting URL: https://demoqa.com/tool-tips

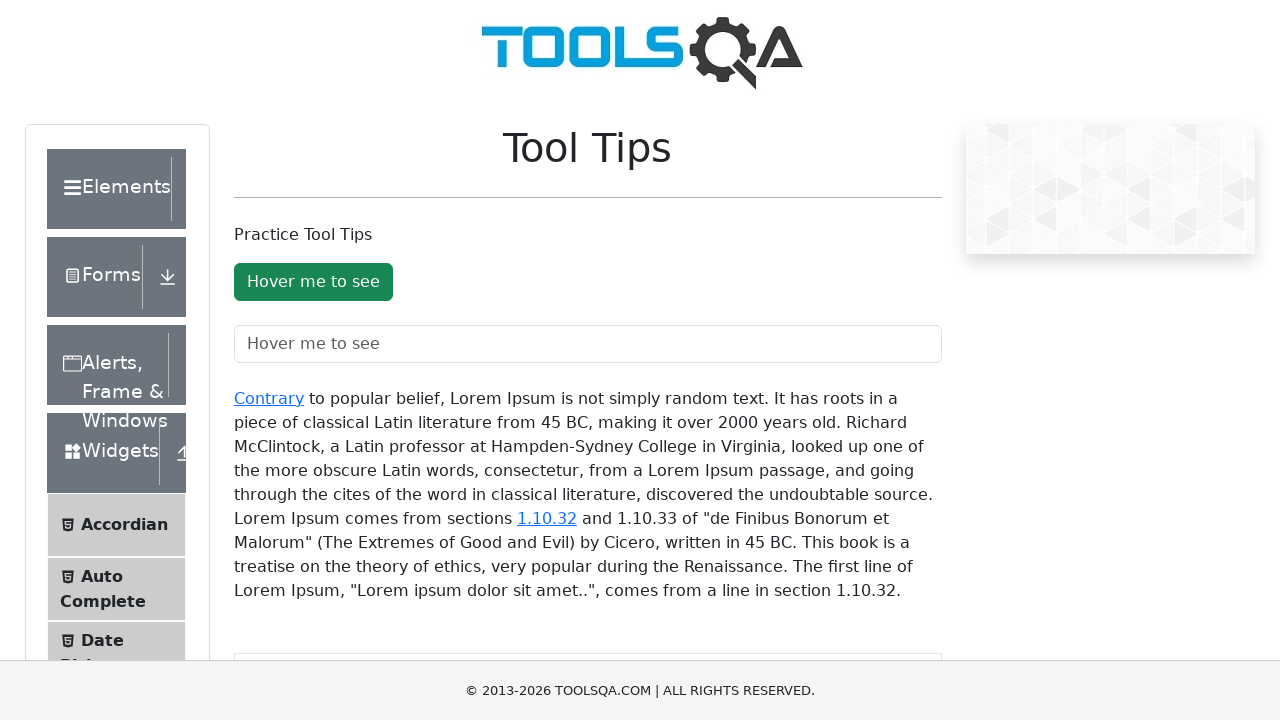

Hovered over the 'Contrary' link to trigger tooltip at (269, 398) on xpath=//div[@id='texToolTopContainer']/a[contains(text(),'Contrary')]
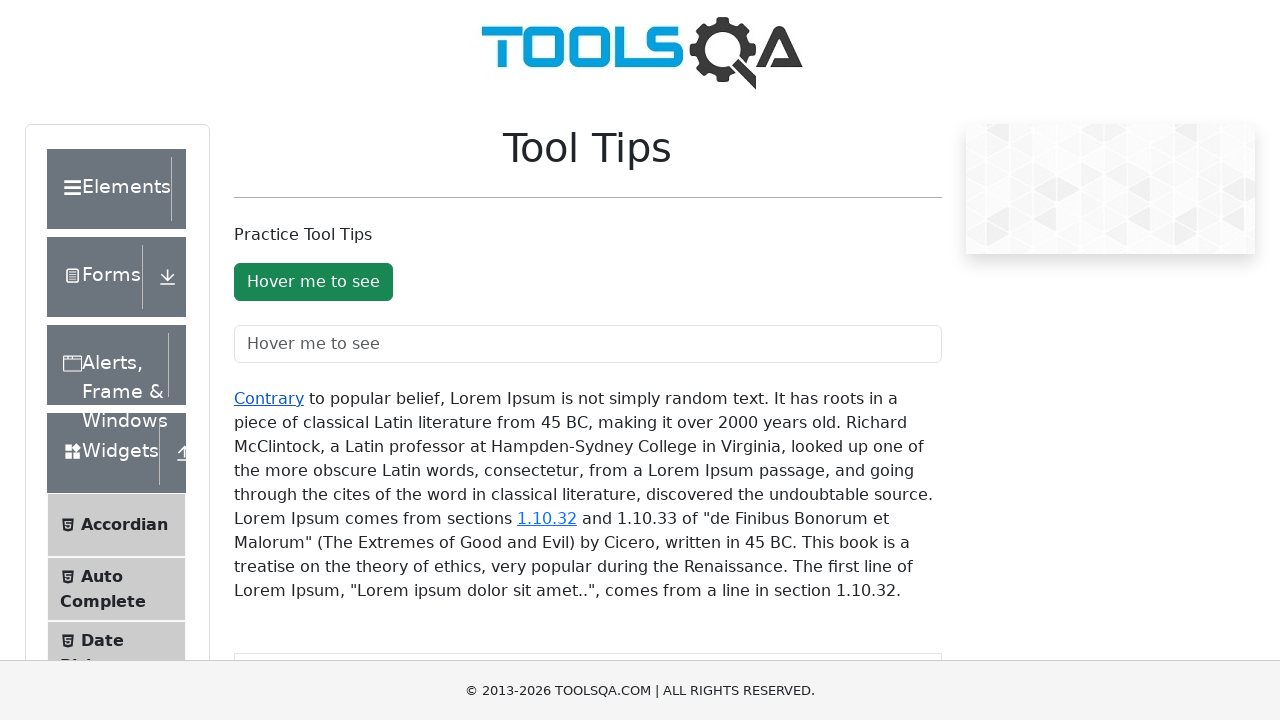

Tooltip appeared and loaded
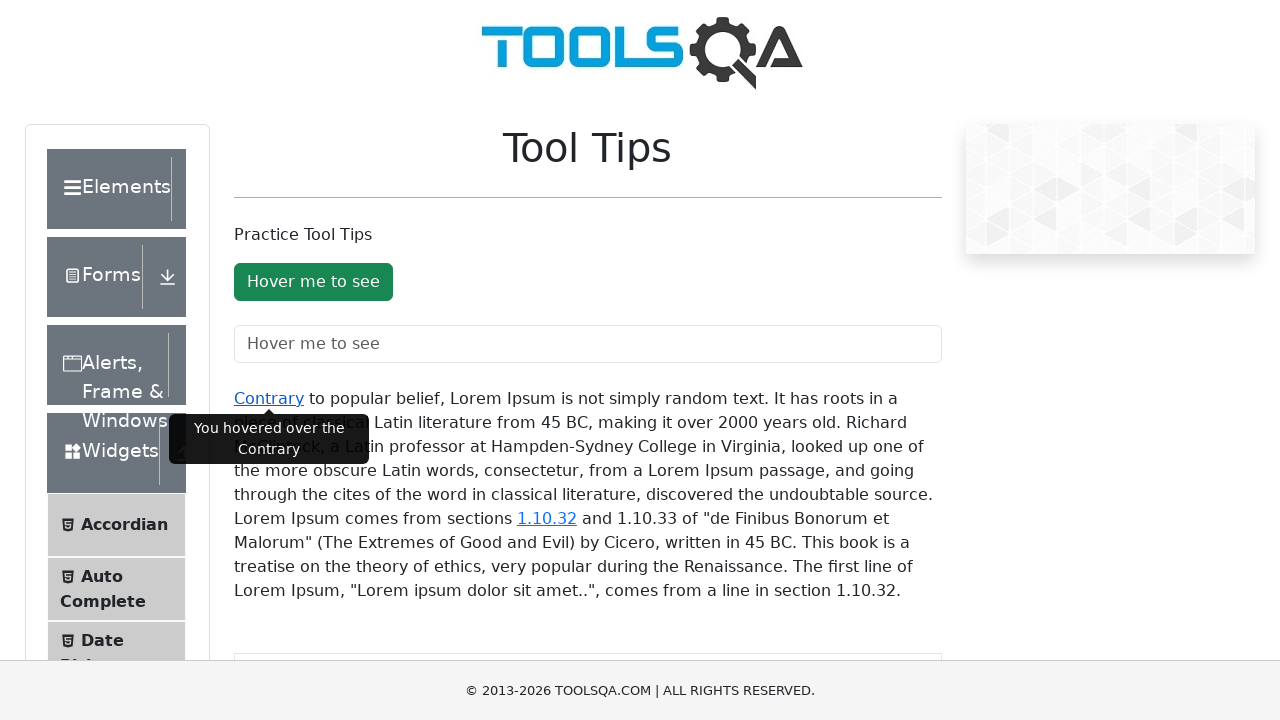

Verified tooltip text is 'You hovered over the Contrary'
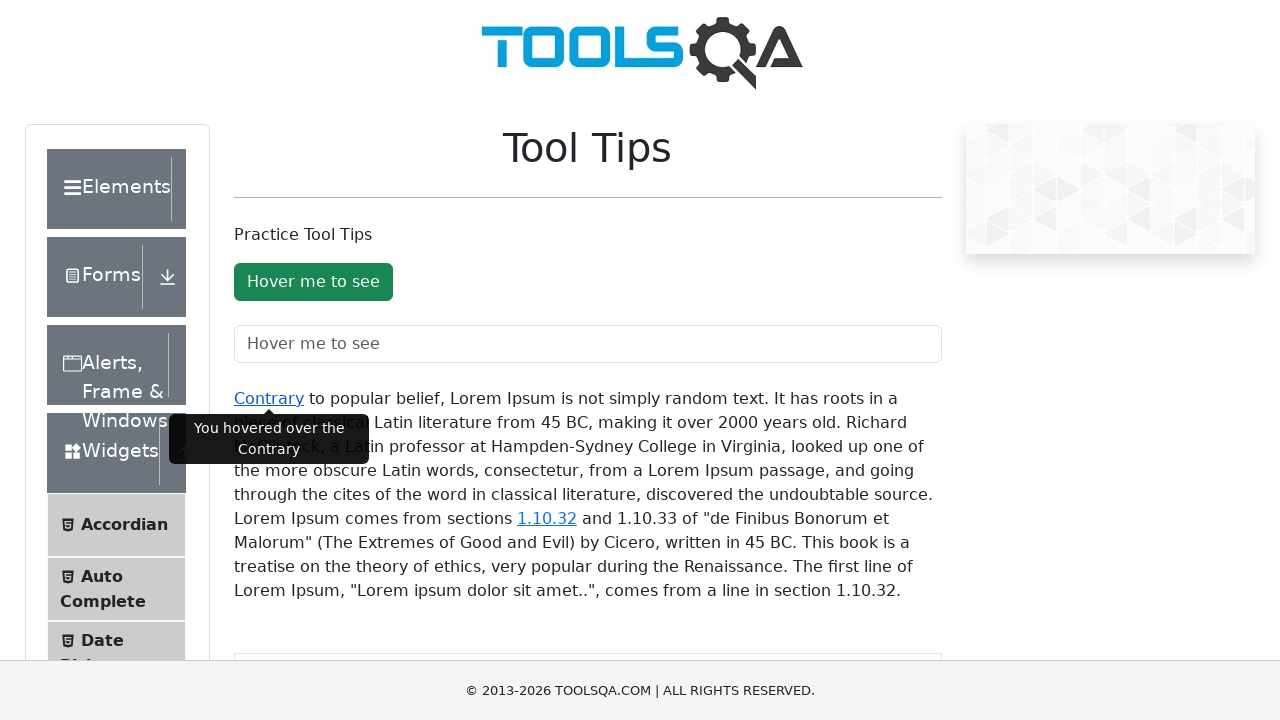

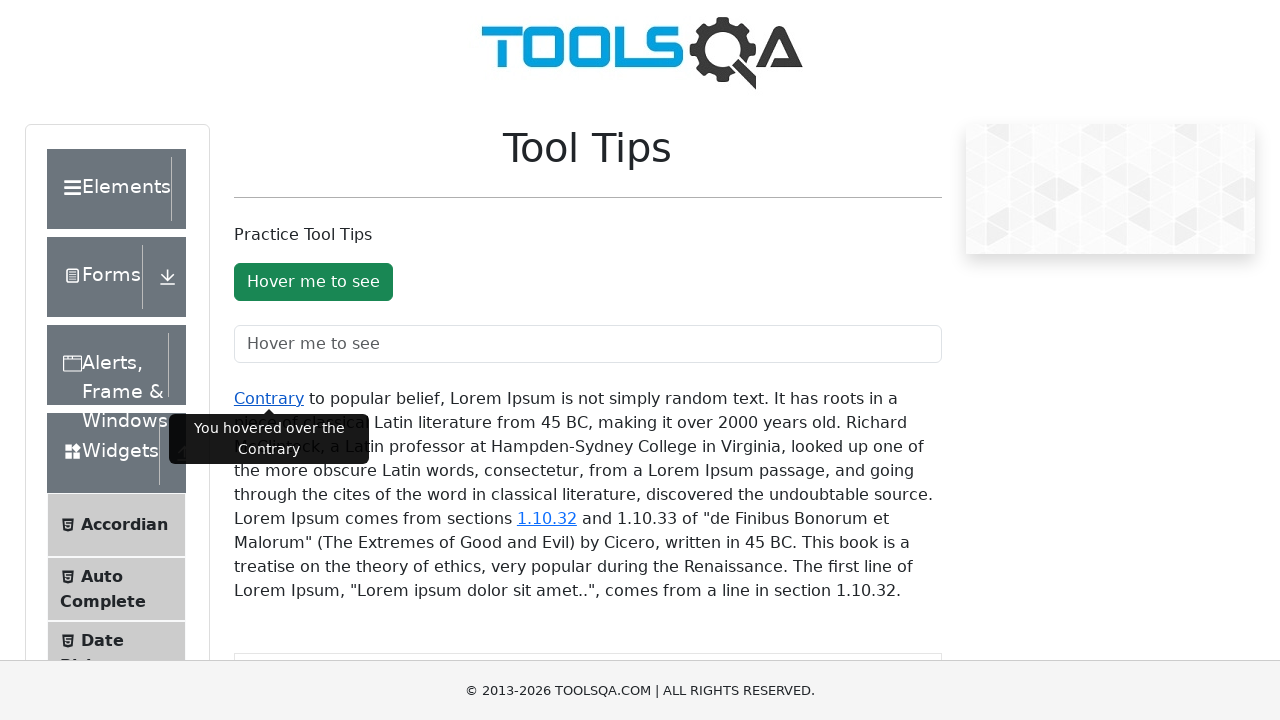